Tests that toggling the show password checkbox on then off returns the password field to hidden state

Starting URL: https://sit-portal.trackinghub.co.ke/

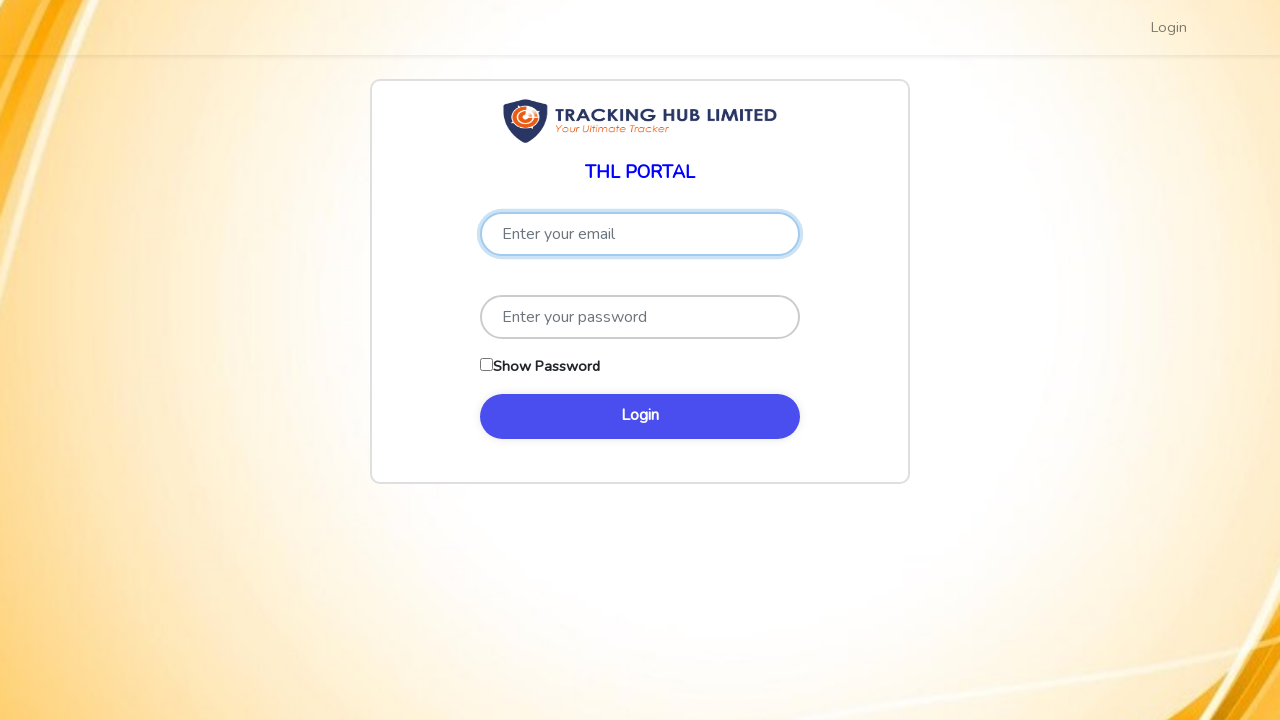

Entered test password 'testPassword123' into password field on input[type='password']
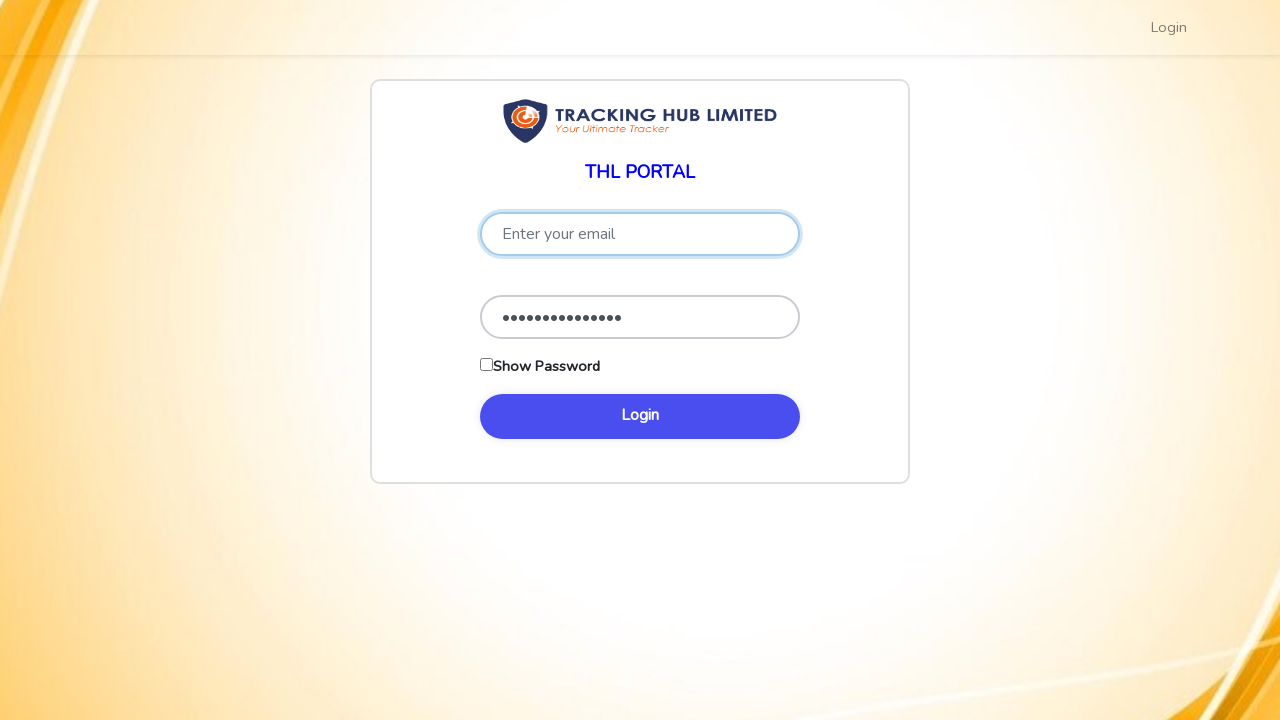

Clicked show password checkbox to reveal password at (486, 364) on input[type='checkbox'], label:has-text('Show'), [class*='show-password']
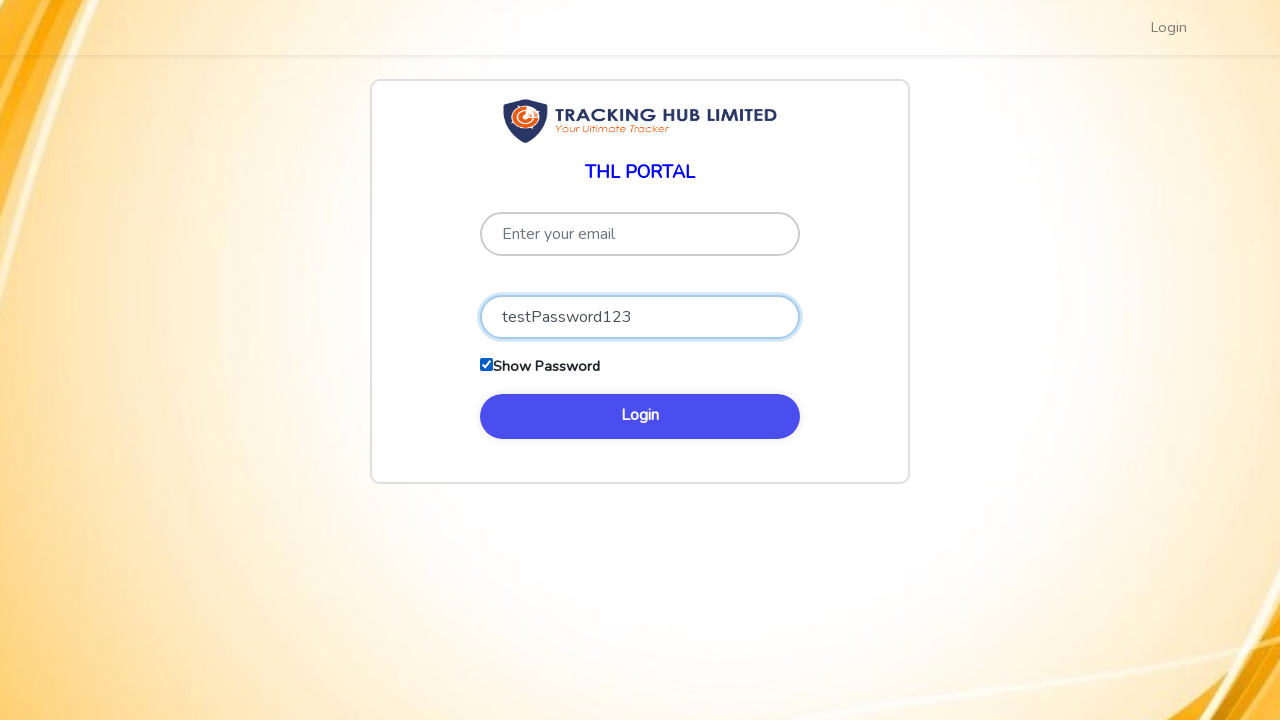

Clicked show password checkbox again to hide password at (486, 364) on input[type='checkbox'], label:has-text('Show'), [class*='show-password']
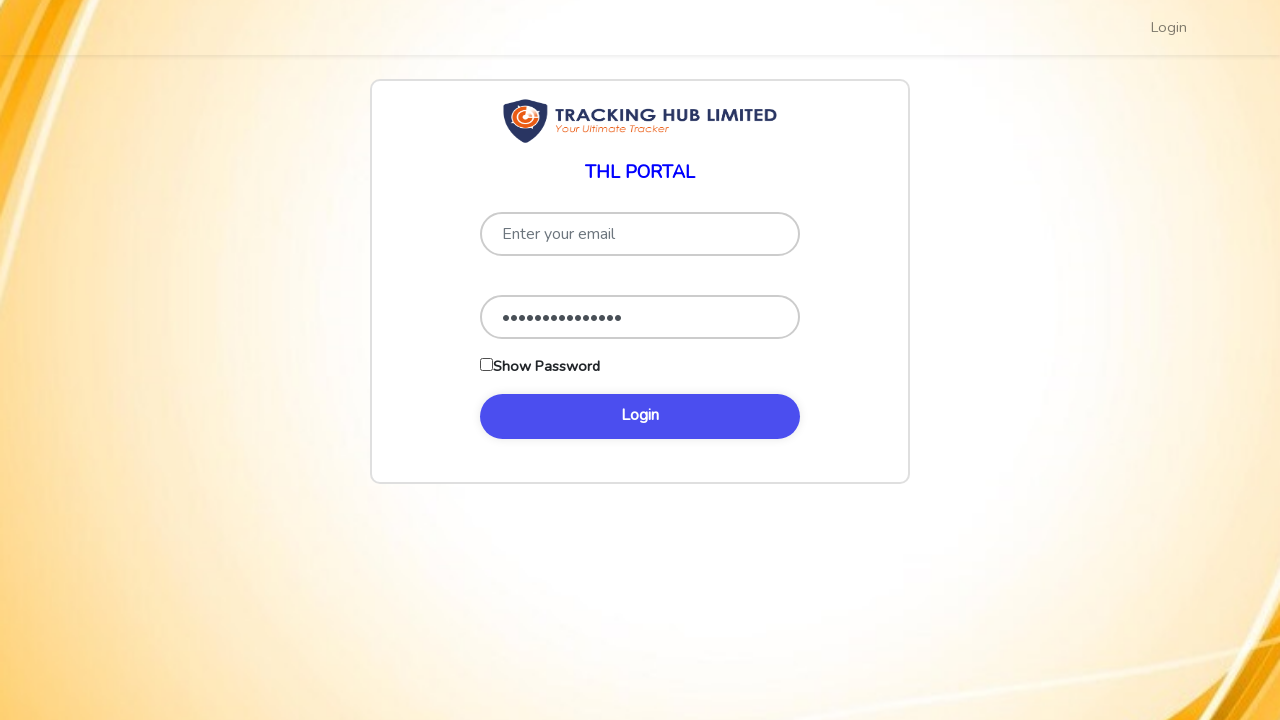

Verified password field type is back to password (hidden state)
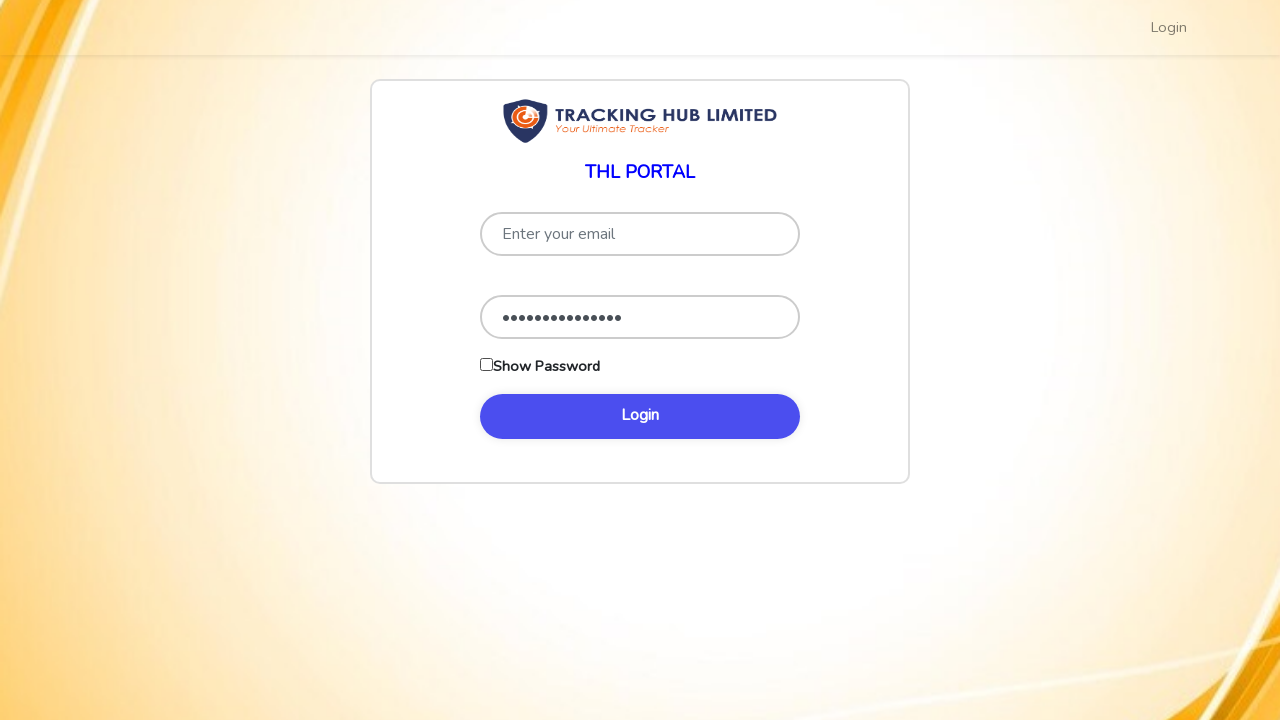

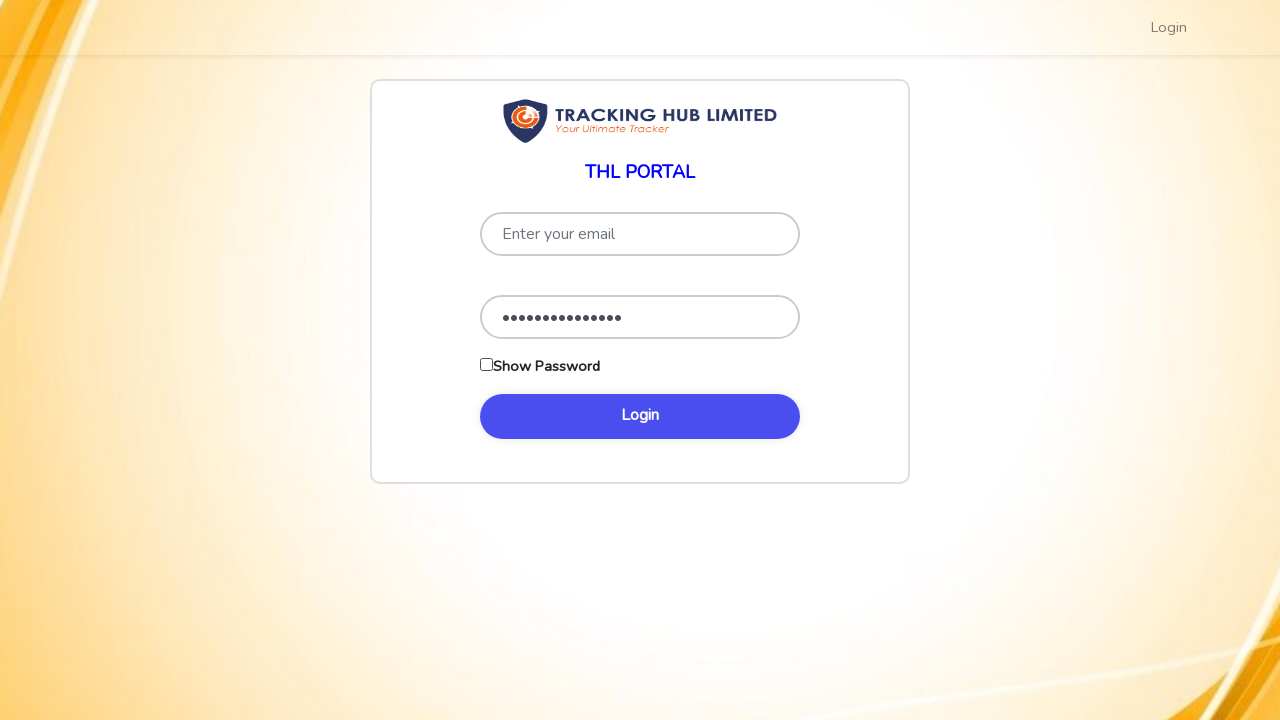